Tests scrolling to a bottom element on the page

Starting URL: https://dgotlieb.github.io/RelativeLocator/index.html

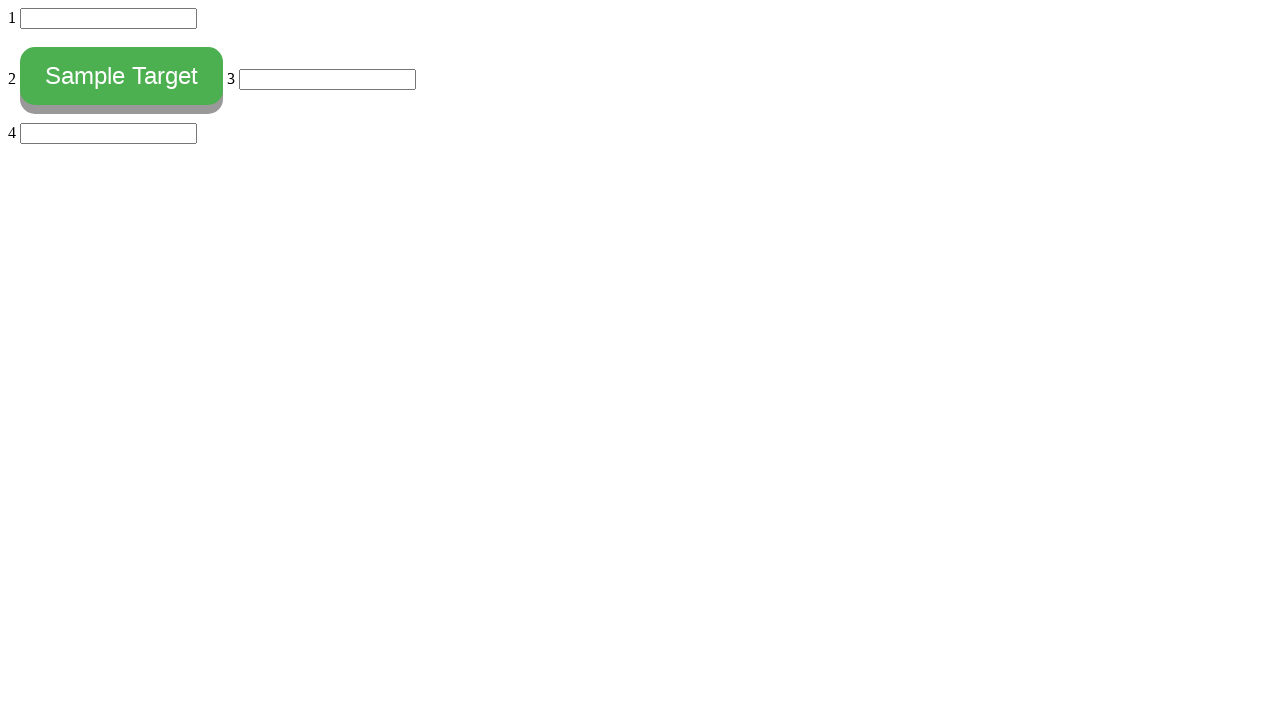

Scrolled to bottom element (#bottom) if needed
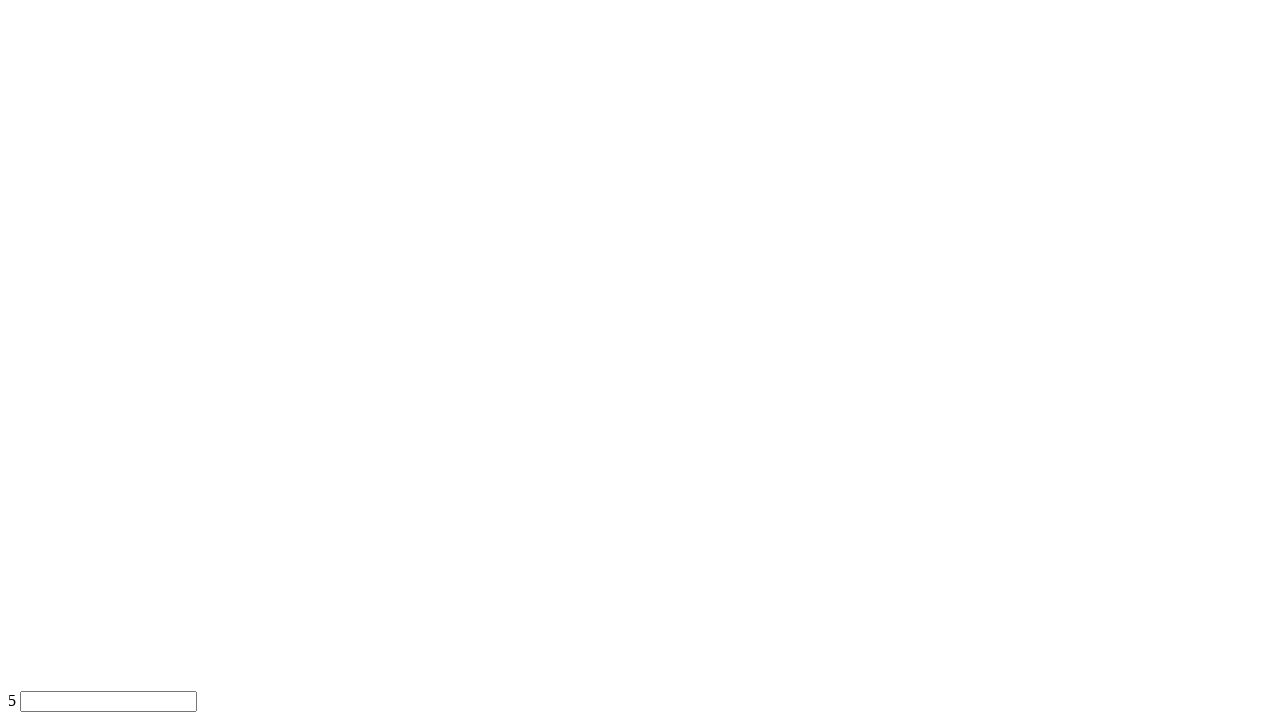

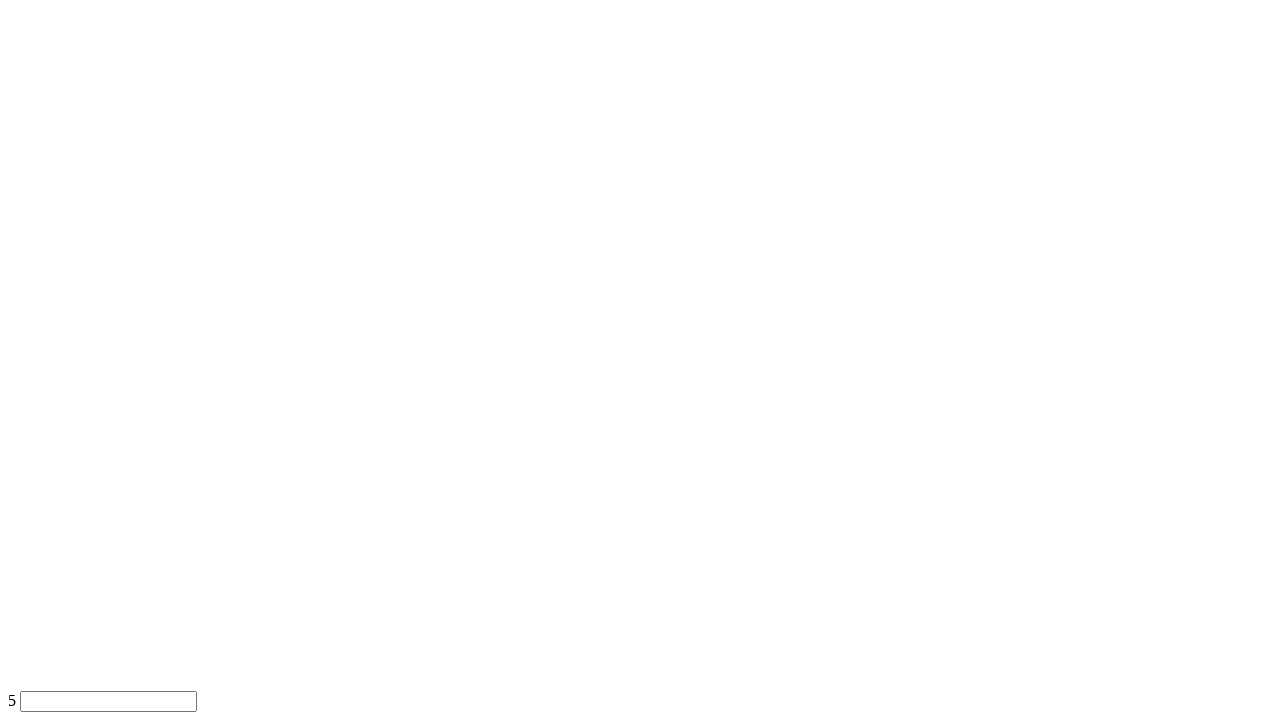